Tests that entered text is trimmed when saving edits.

Starting URL: https://demo.playwright.dev/todomvc

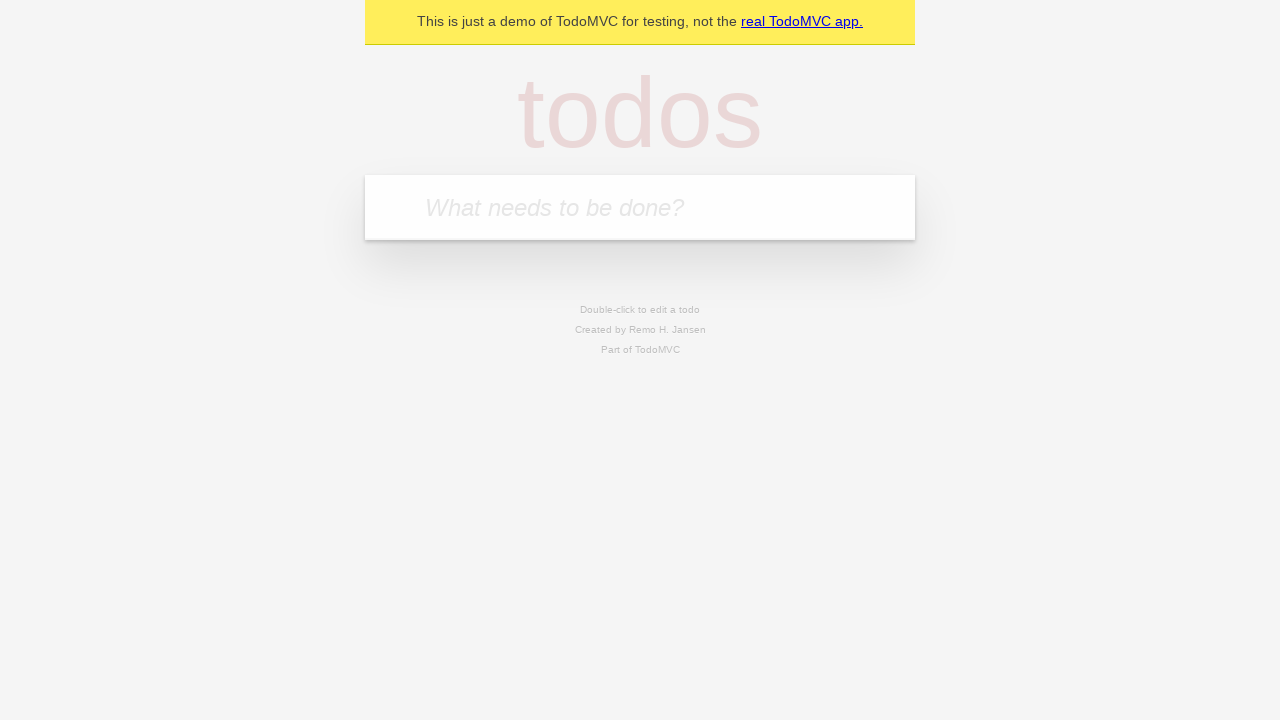

Filled new todo input with 'buy some cheese' on .new-todo
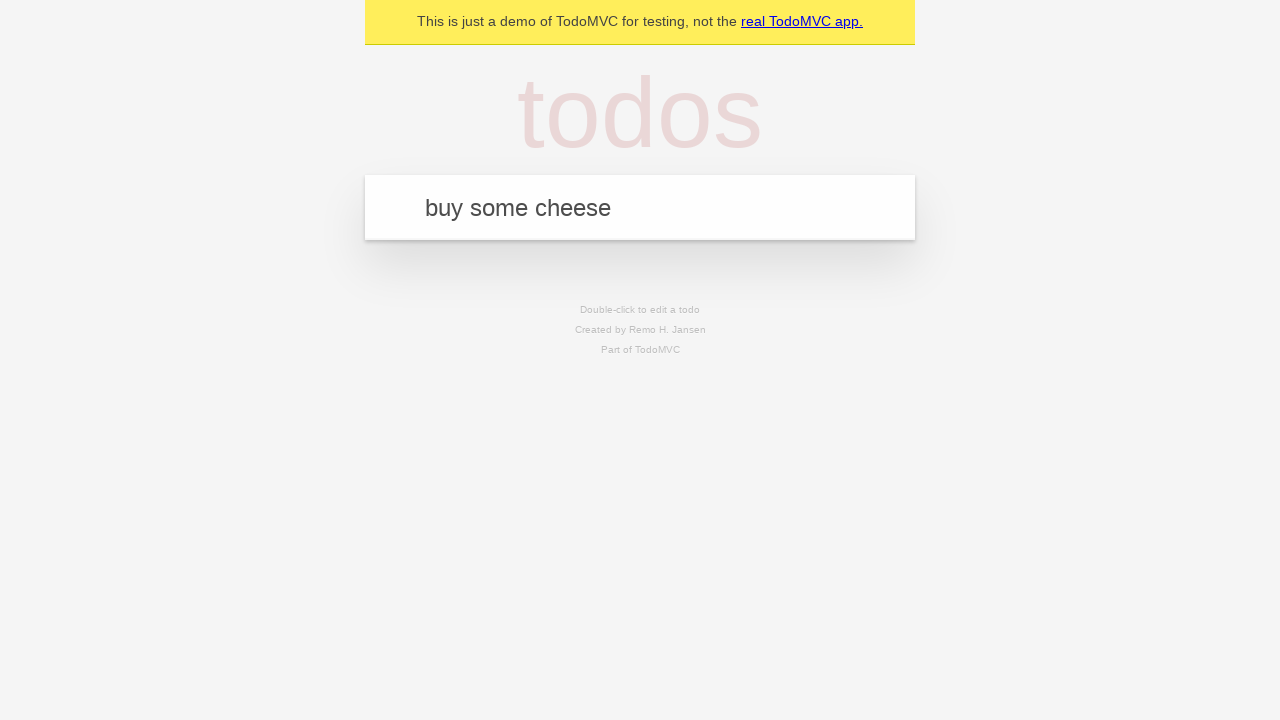

Pressed Enter to add first todo on .new-todo
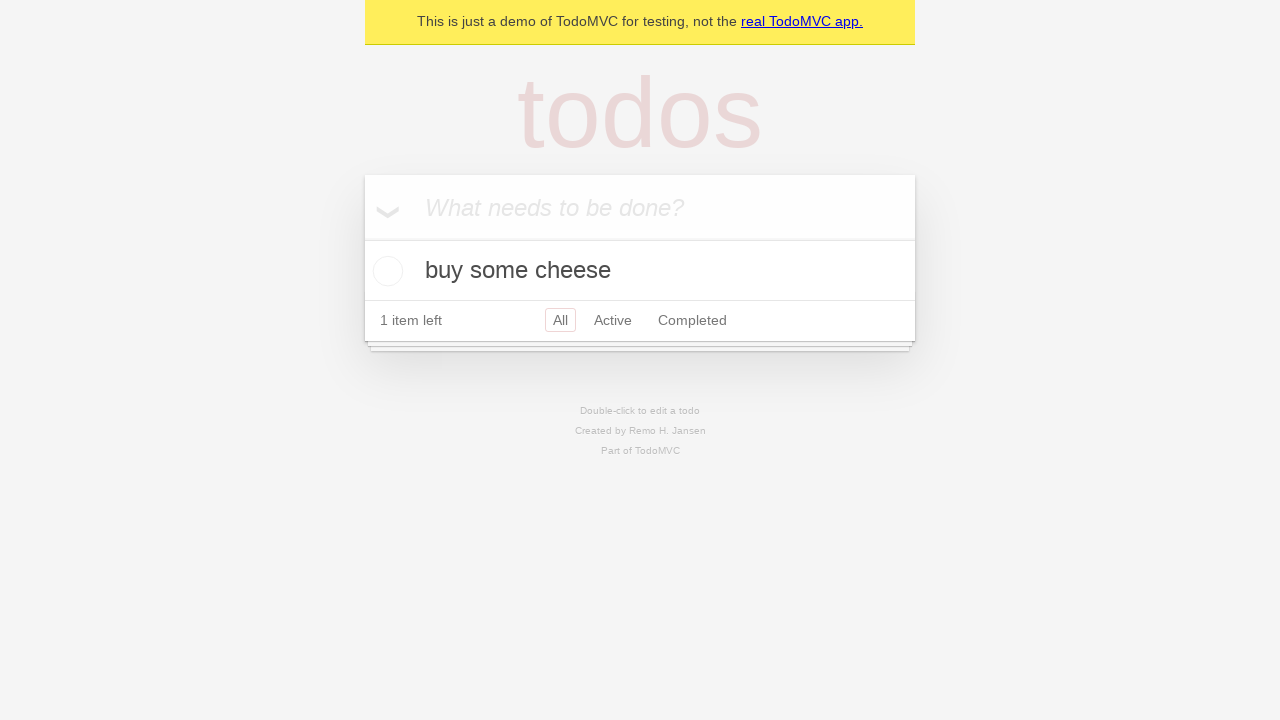

Filled new todo input with 'feed the cat' on .new-todo
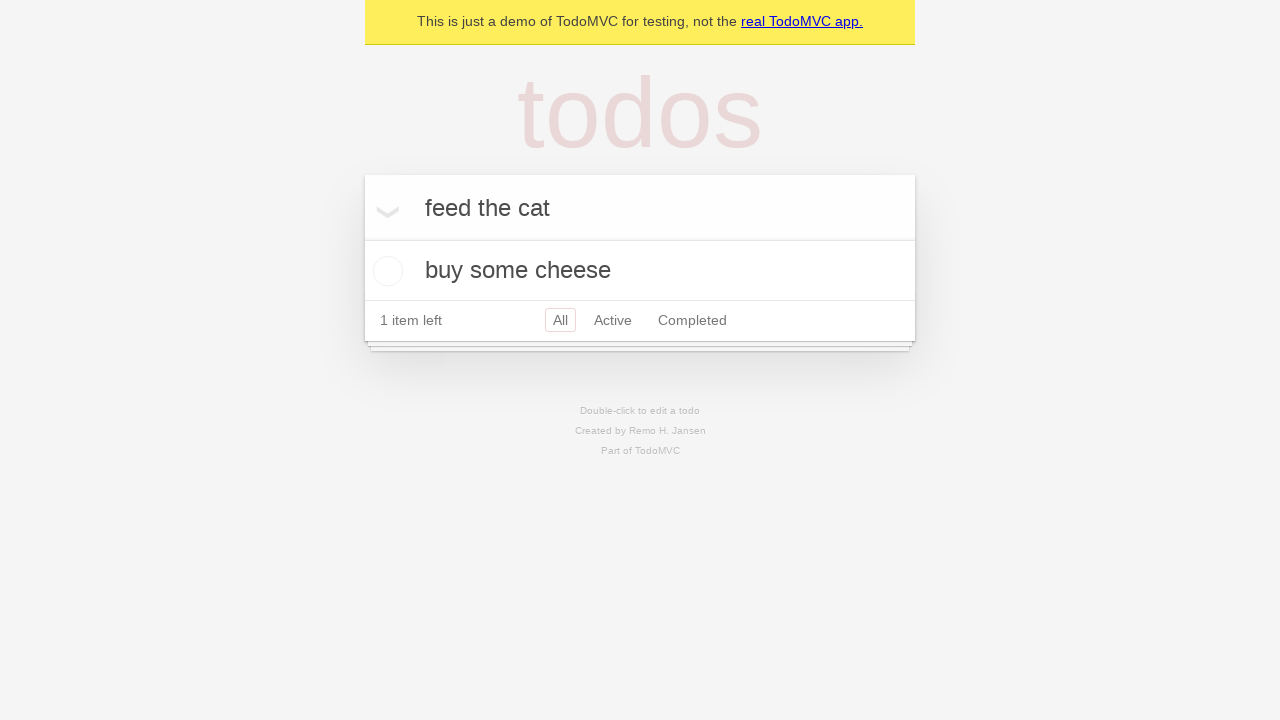

Pressed Enter to add second todo on .new-todo
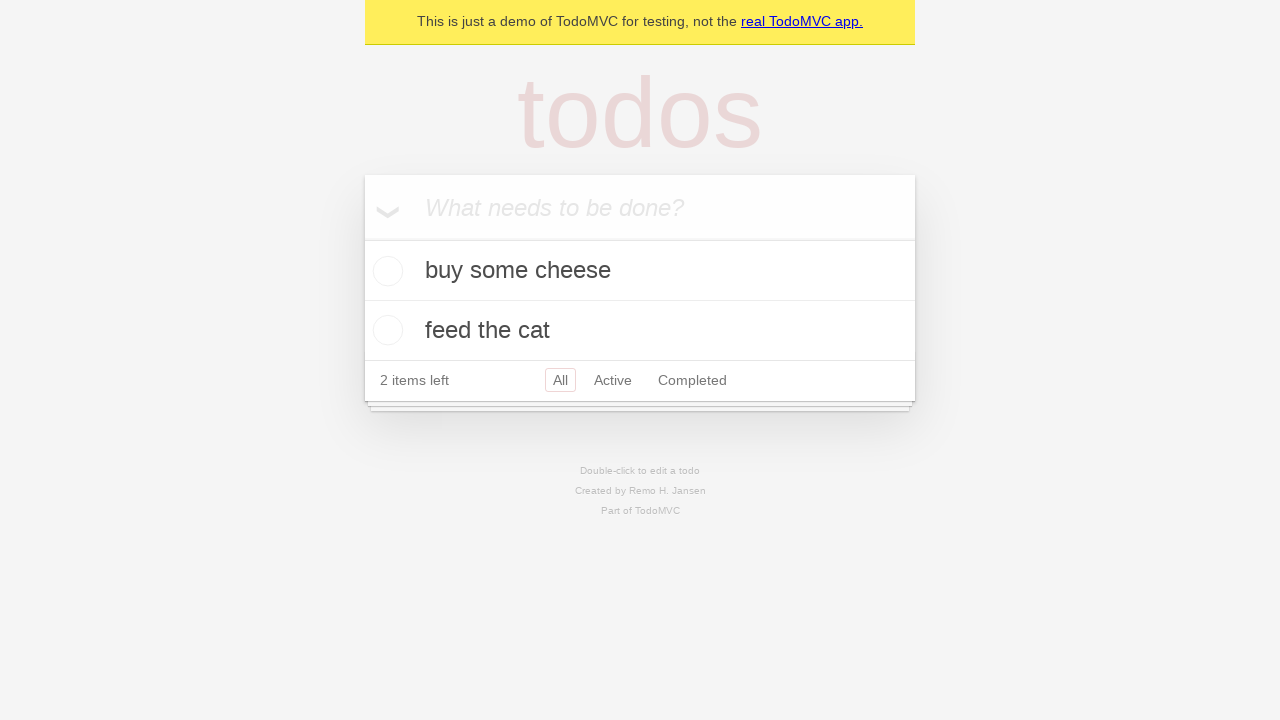

Filled new todo input with 'book a doctors appointment' on .new-todo
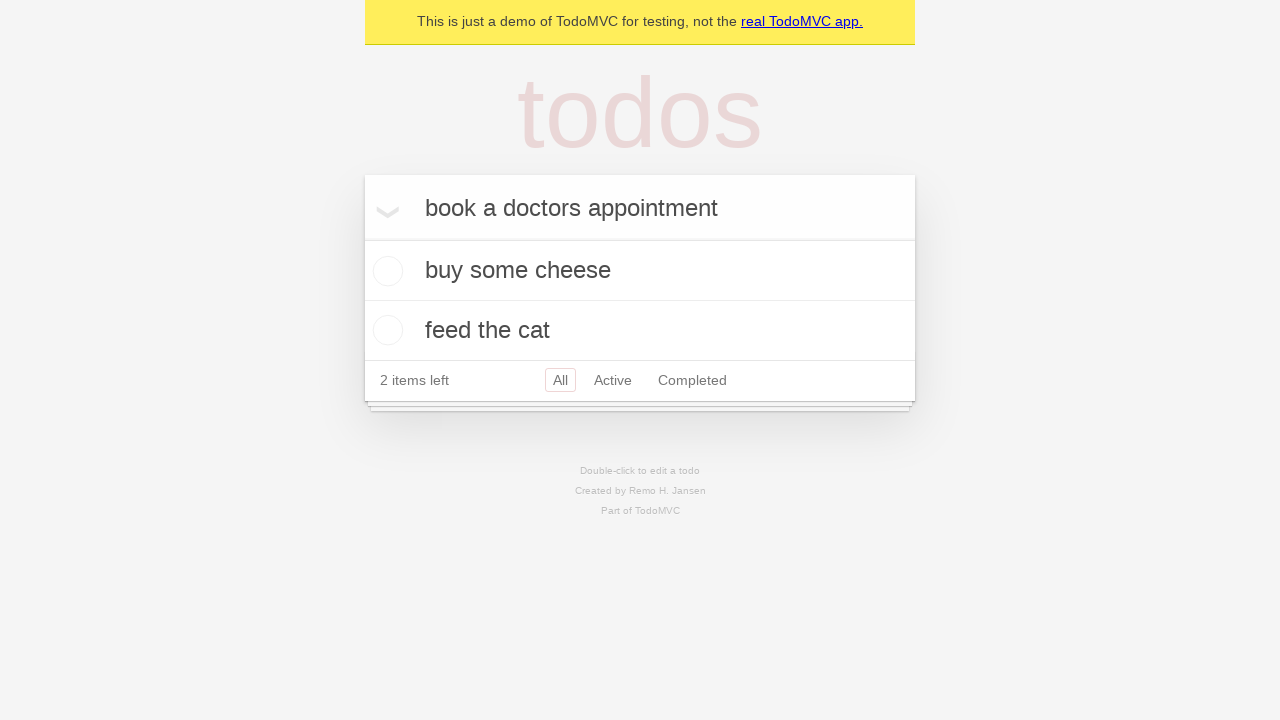

Pressed Enter to add third todo on .new-todo
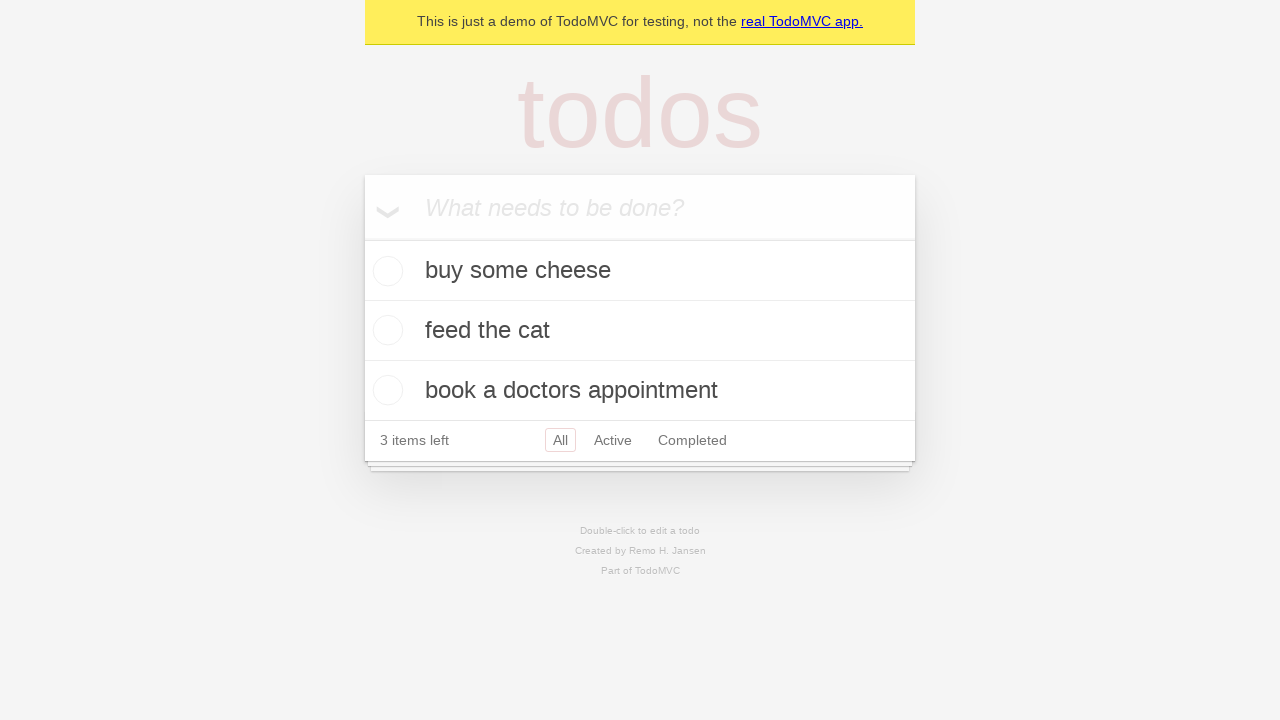

Confirmed all 3 todo items have been added
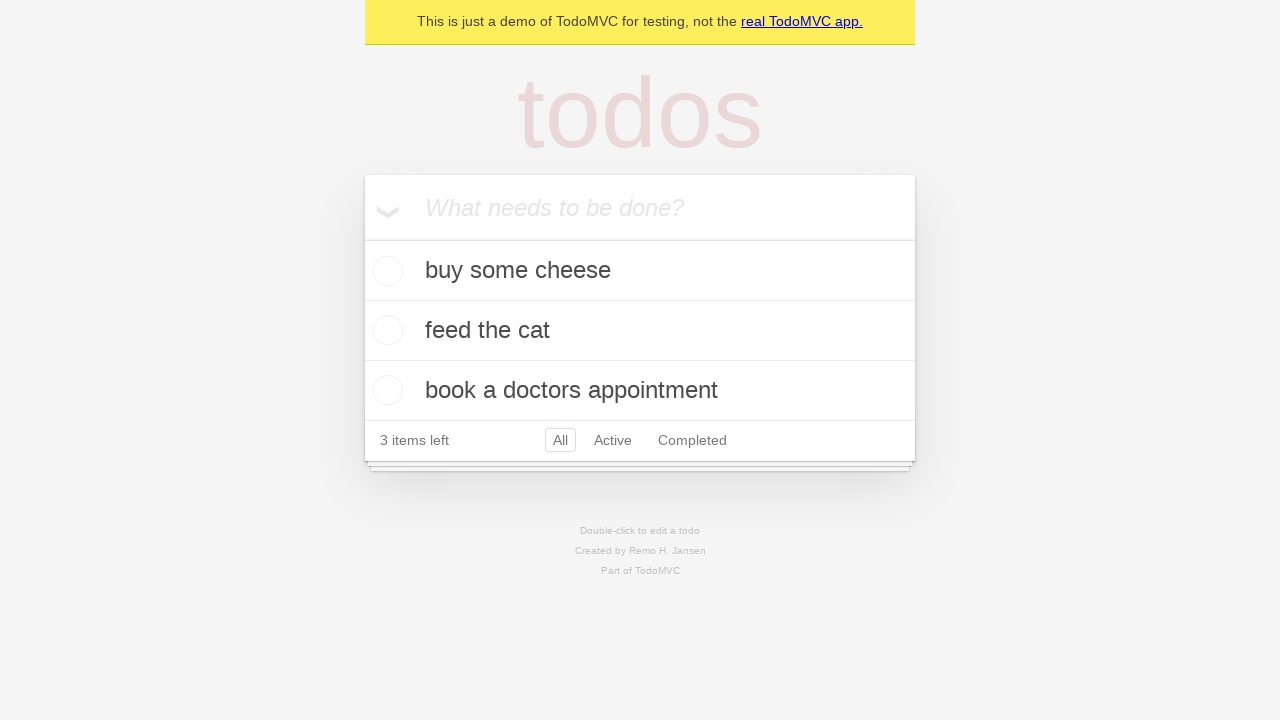

Double-clicked second todo to enter edit mode at (640, 331) on .todo-list li >> nth=1
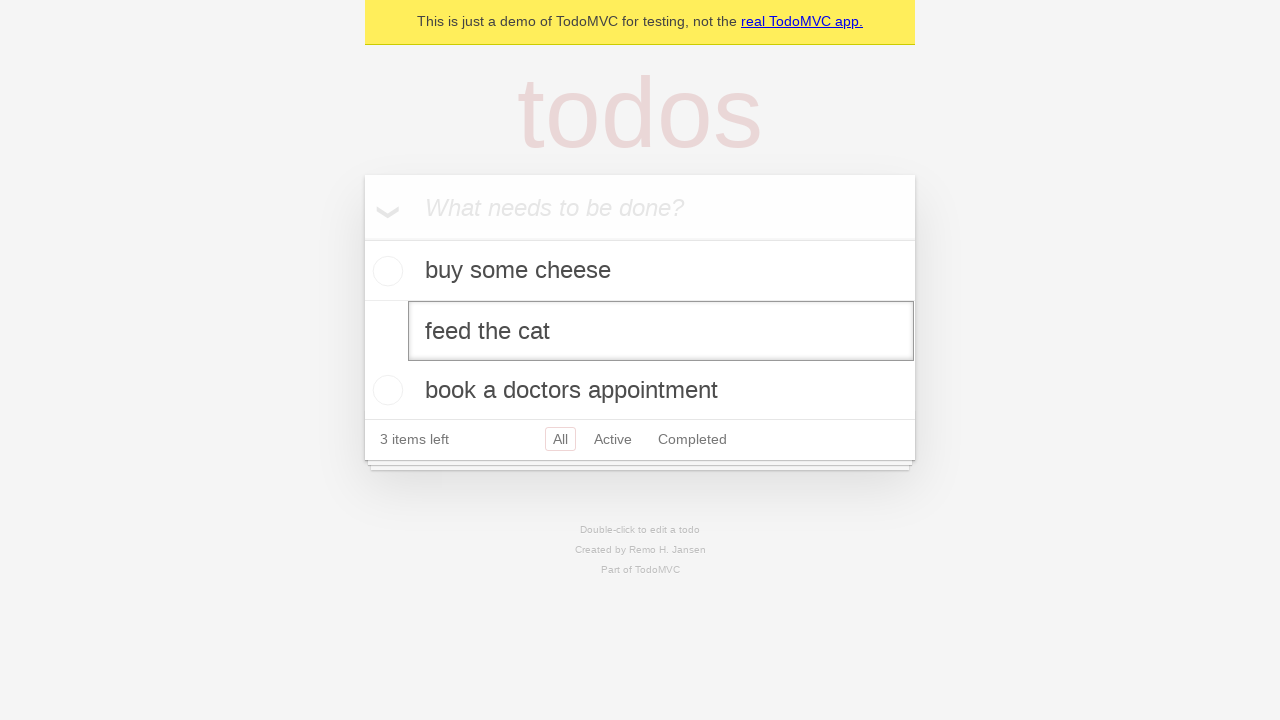

Filled edit field with text containing leading and trailing whitespace on .todo-list li >> nth=1 >> .edit
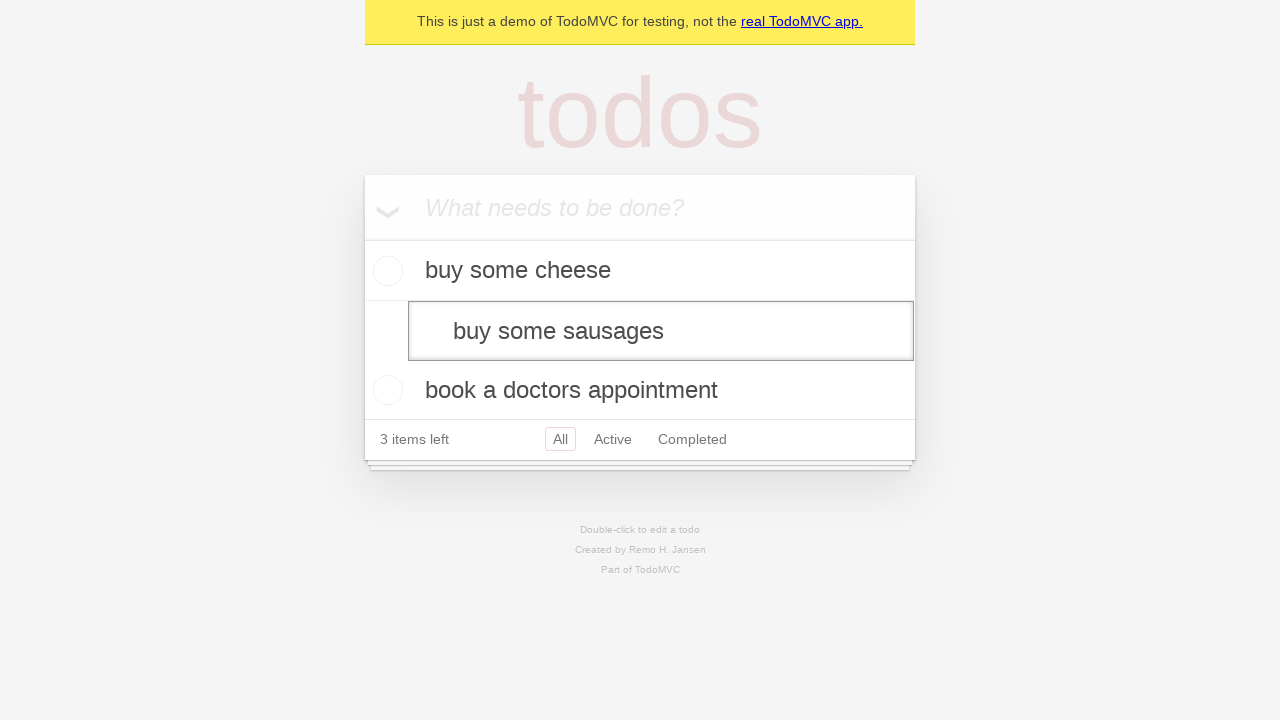

Pressed Enter to save edited todo with trimmed text on .todo-list li >> nth=1 >> .edit
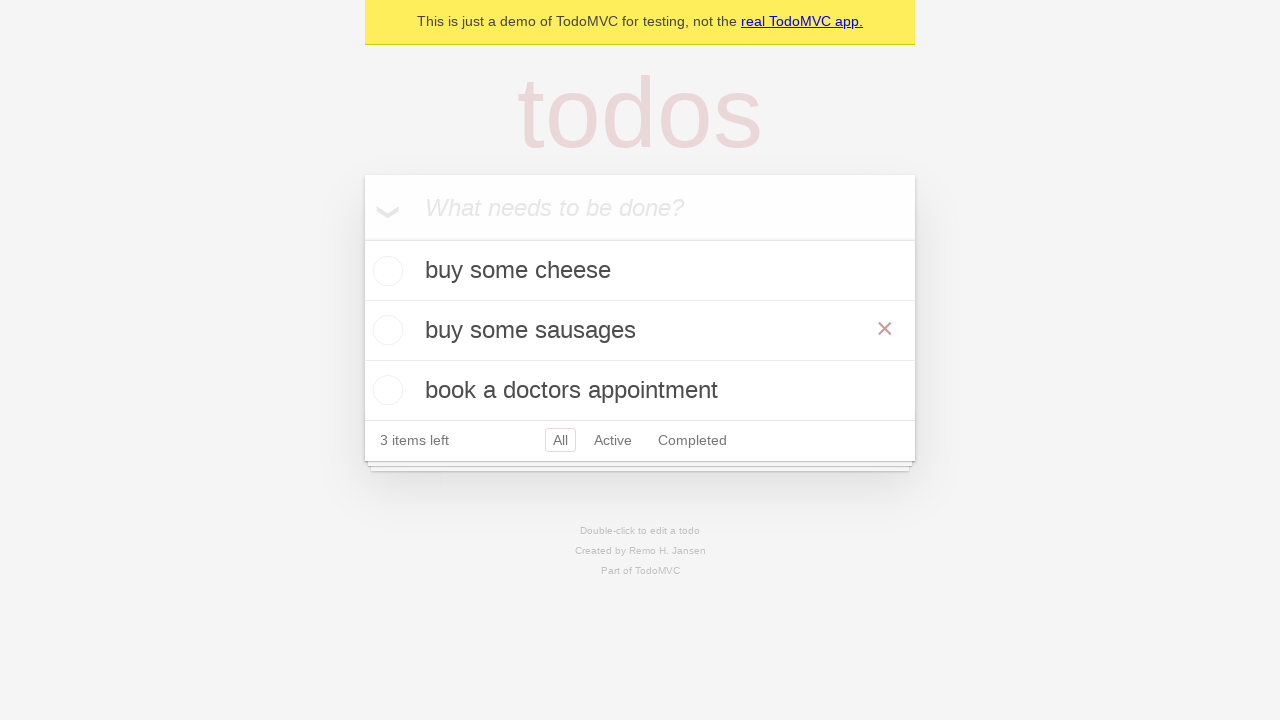

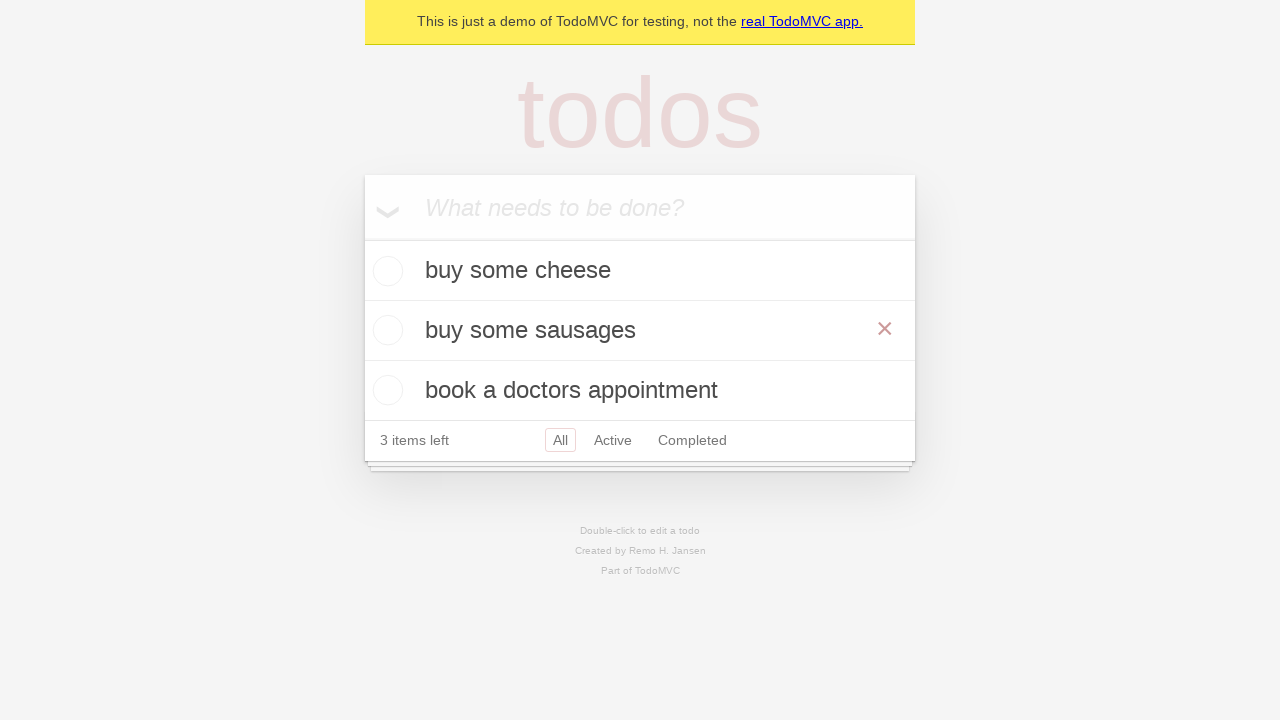